Tests the ability to add a todo item in the TodoMVC app by entering text in the input field and pressing Enter, then verifying the todo was created.

Starting URL: https://demo.playwright.dev/todomvc

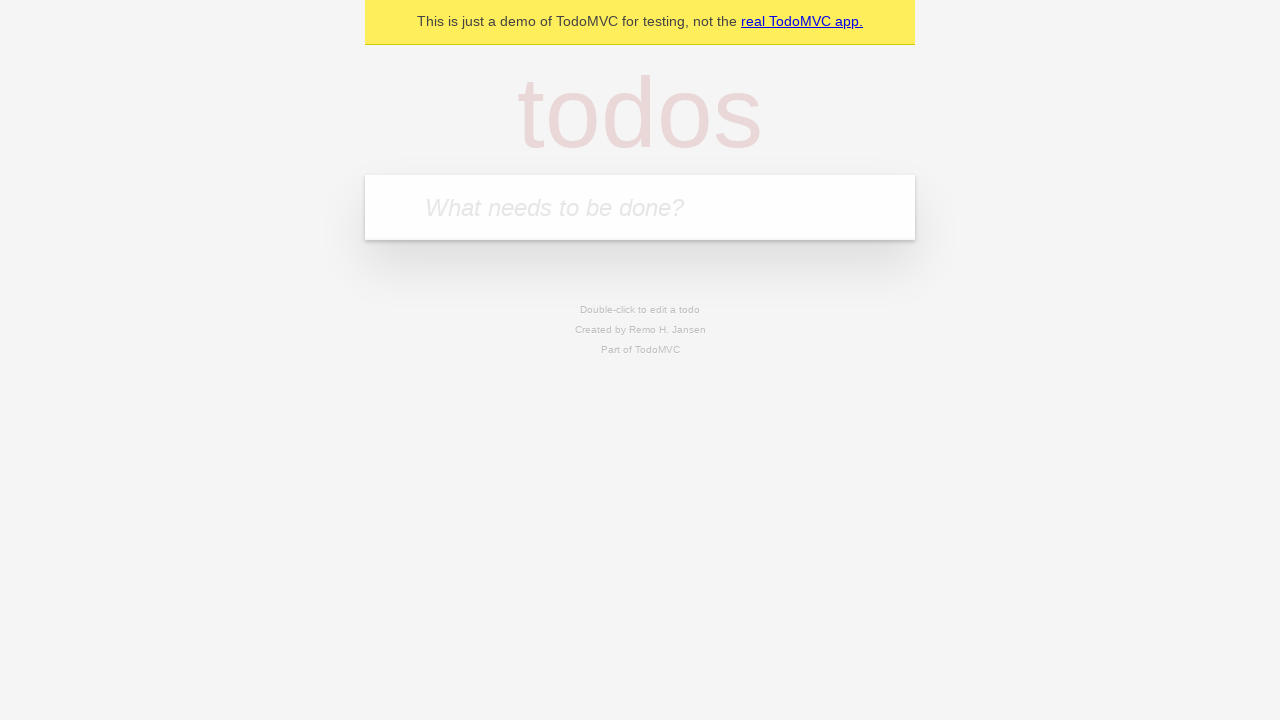

Filled todo input field with 'Learn Playwright' on internal:attr=[placeholder="What needs to be done?"i]
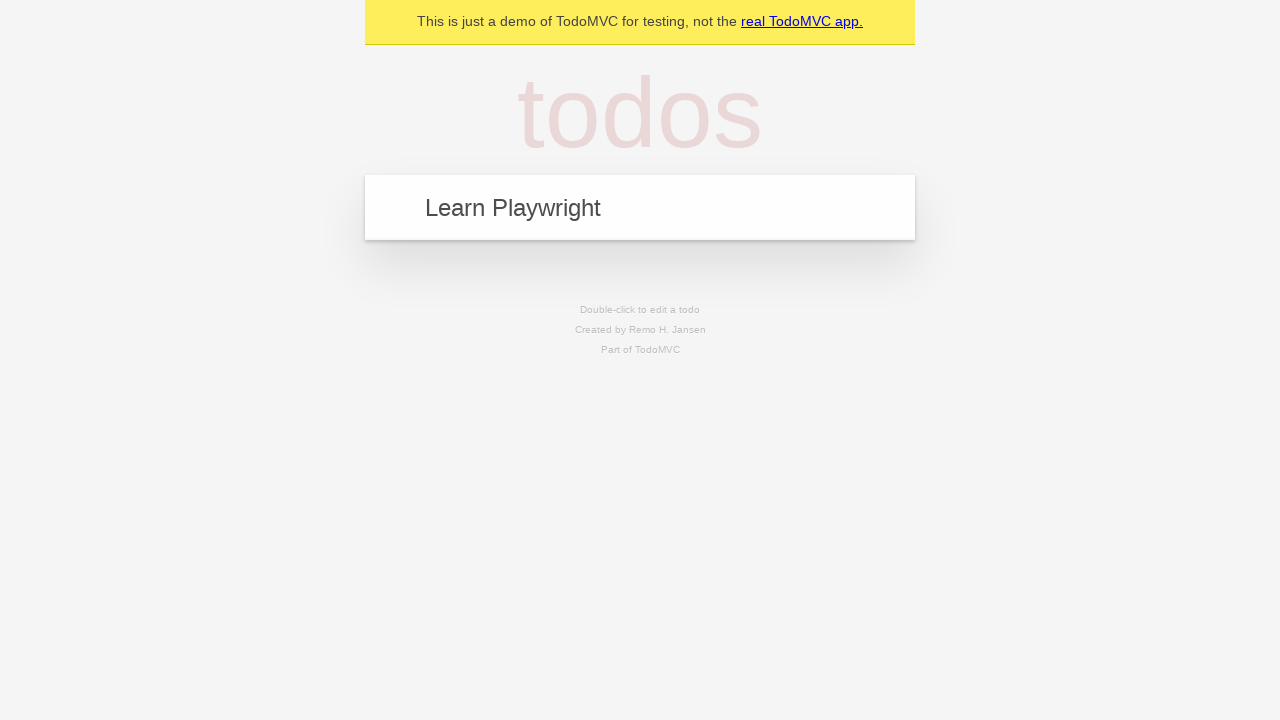

Pressed Enter to submit the todo item on internal:attr=[placeholder="What needs to be done?"i]
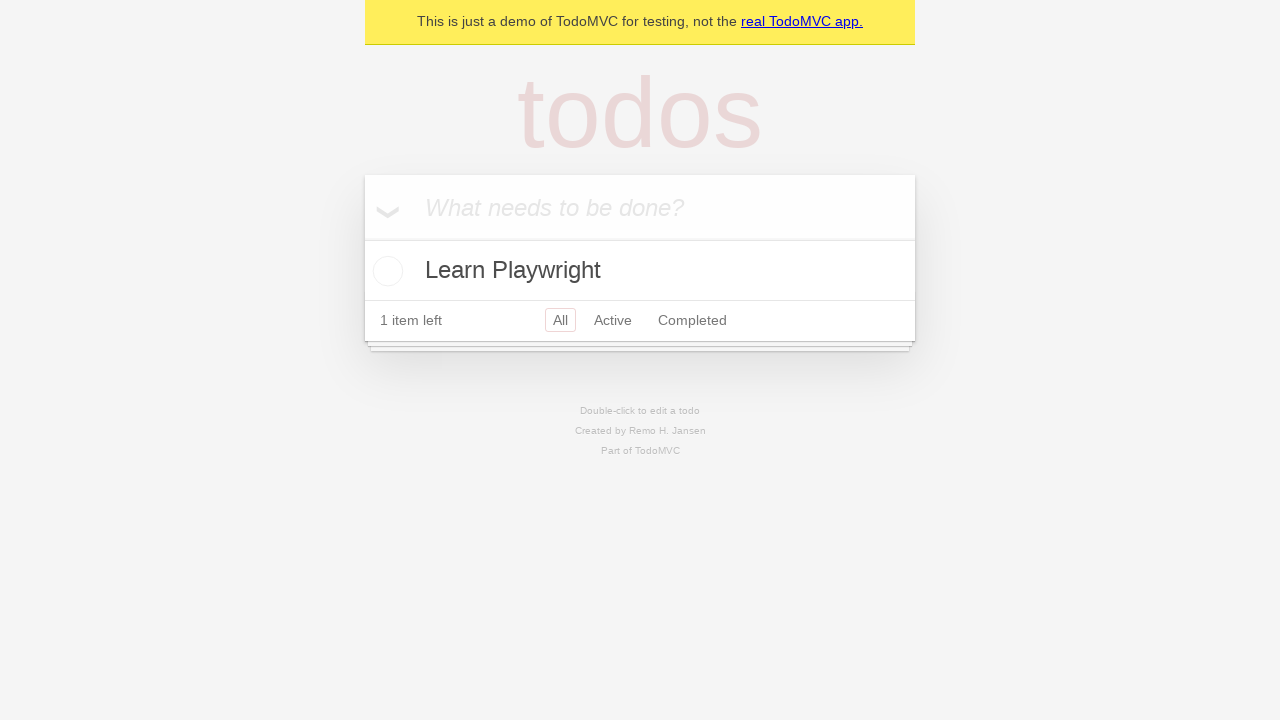

Verified that todo item 'Learn Playwright' was created successfully
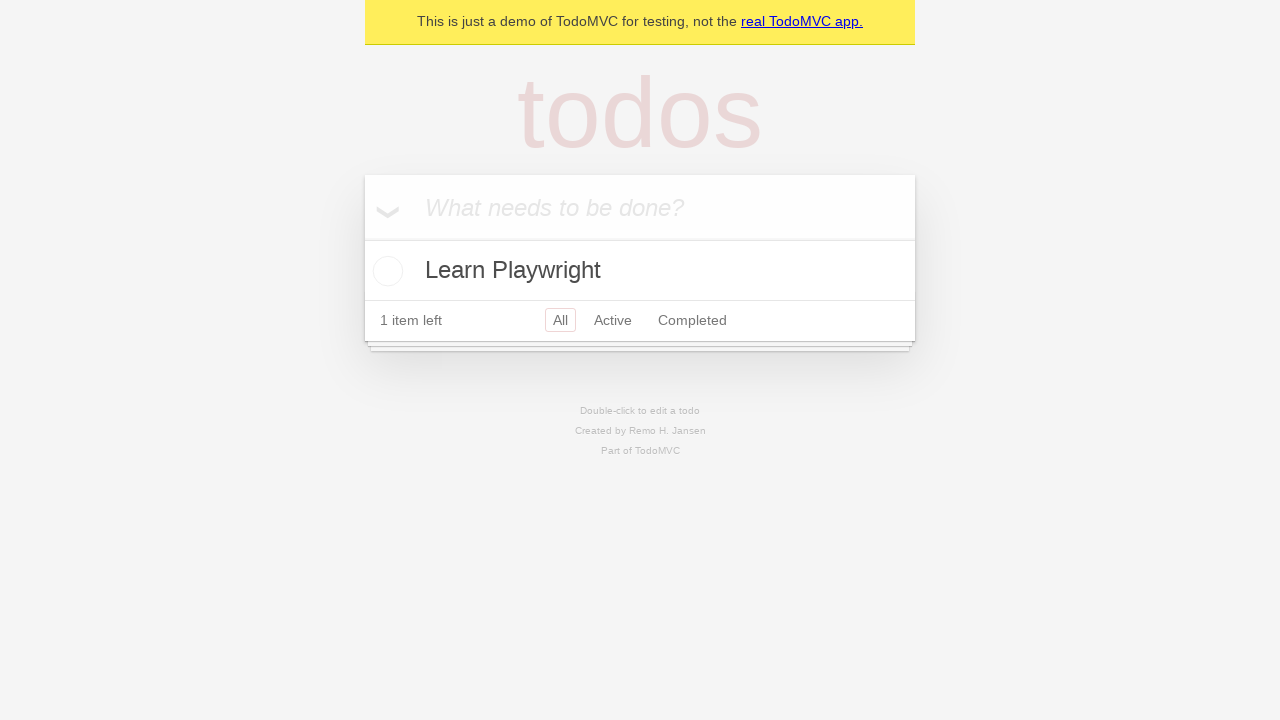

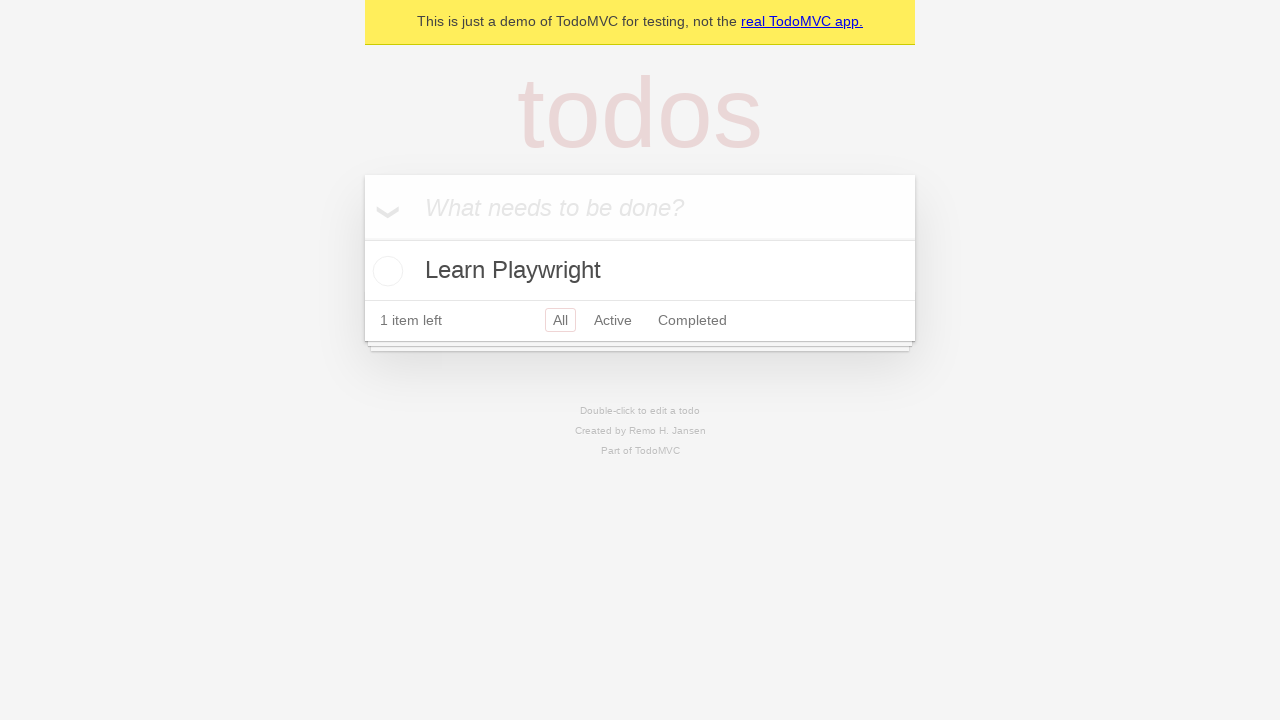